Tests that the Web Hosting Plans button is visible, enabled, and clickable on the InMotion Hosting homepage

Starting URL: https://www.inmotionhosting.com/

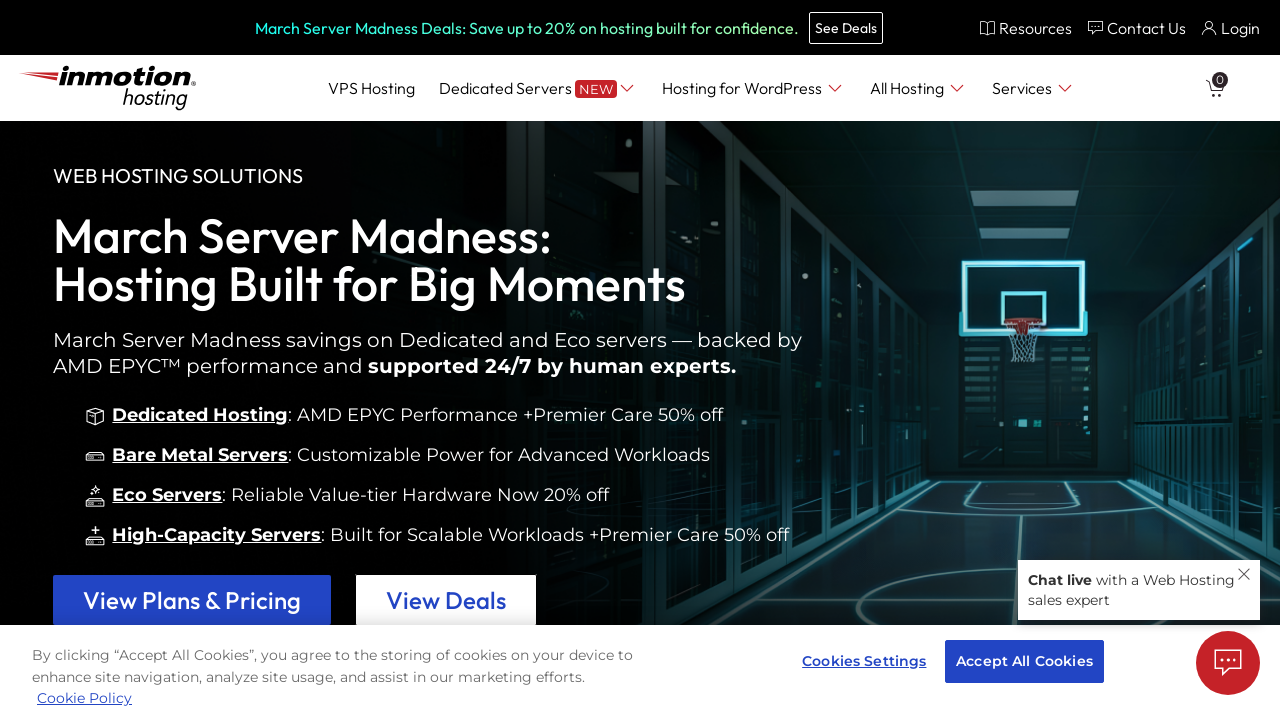

Scrolled to 'We Use the Best Web Hosting Servers and Application Software' section
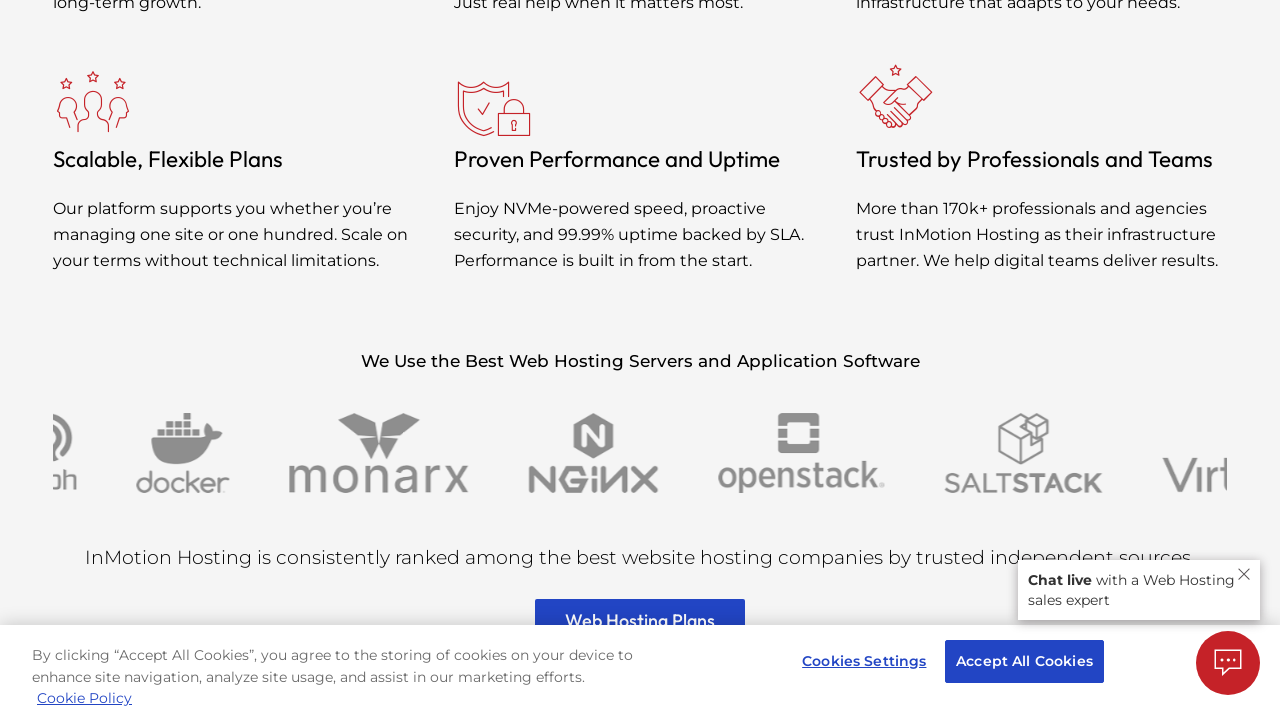

Located Web Hosting Plans button element
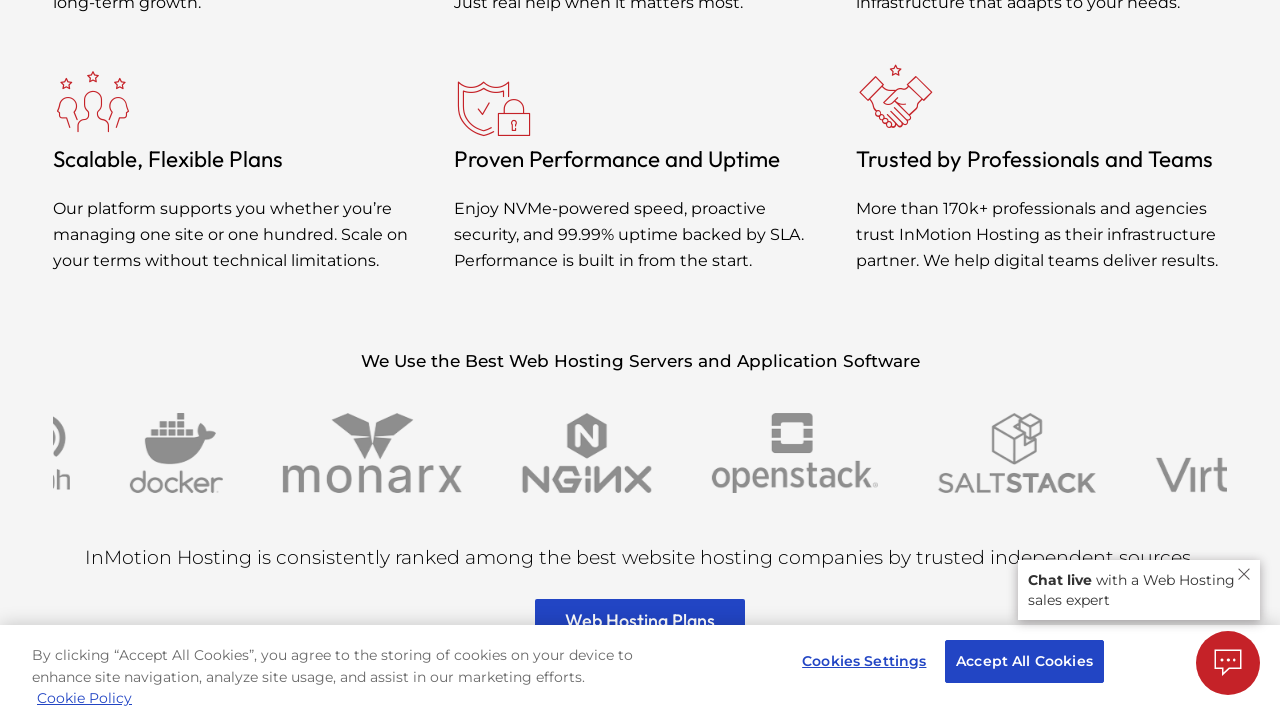

Web Hosting Plans button is visible
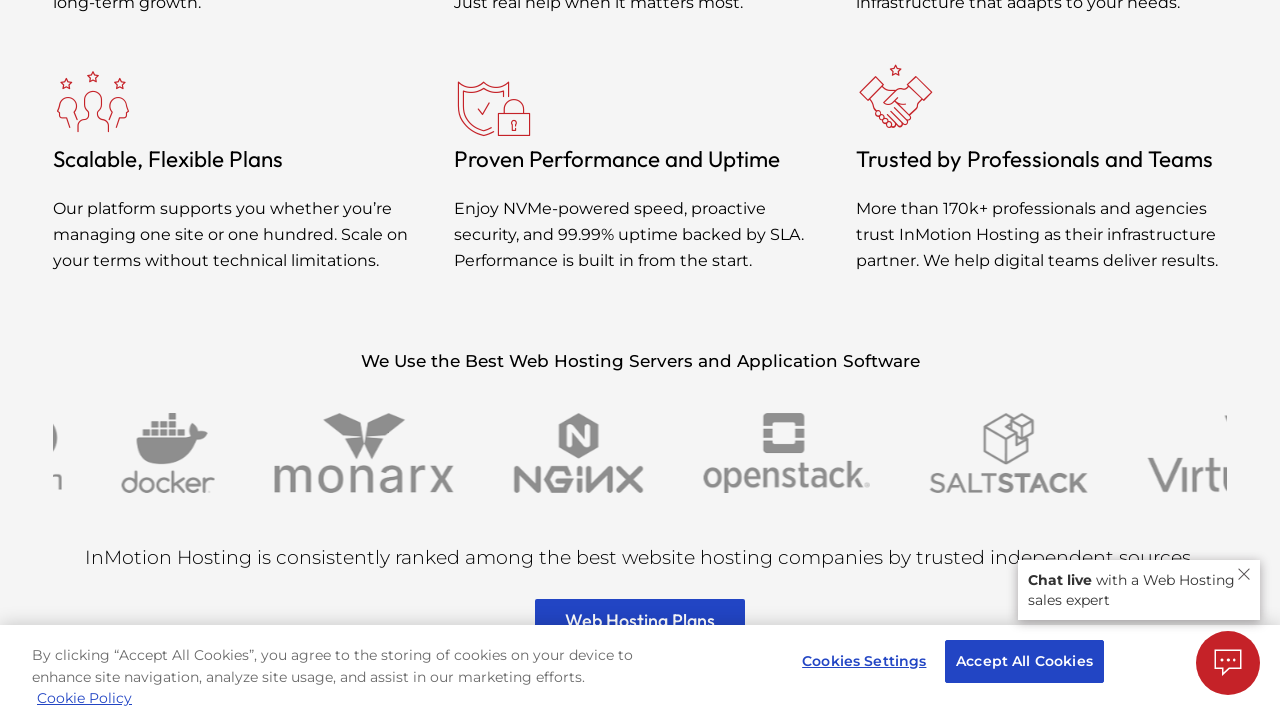

Clicked Web Hosting Plans button at (640, 620) on xpath=//a[@href='/web-hosting' and normalize-space(text())='Web Hosting Plans']
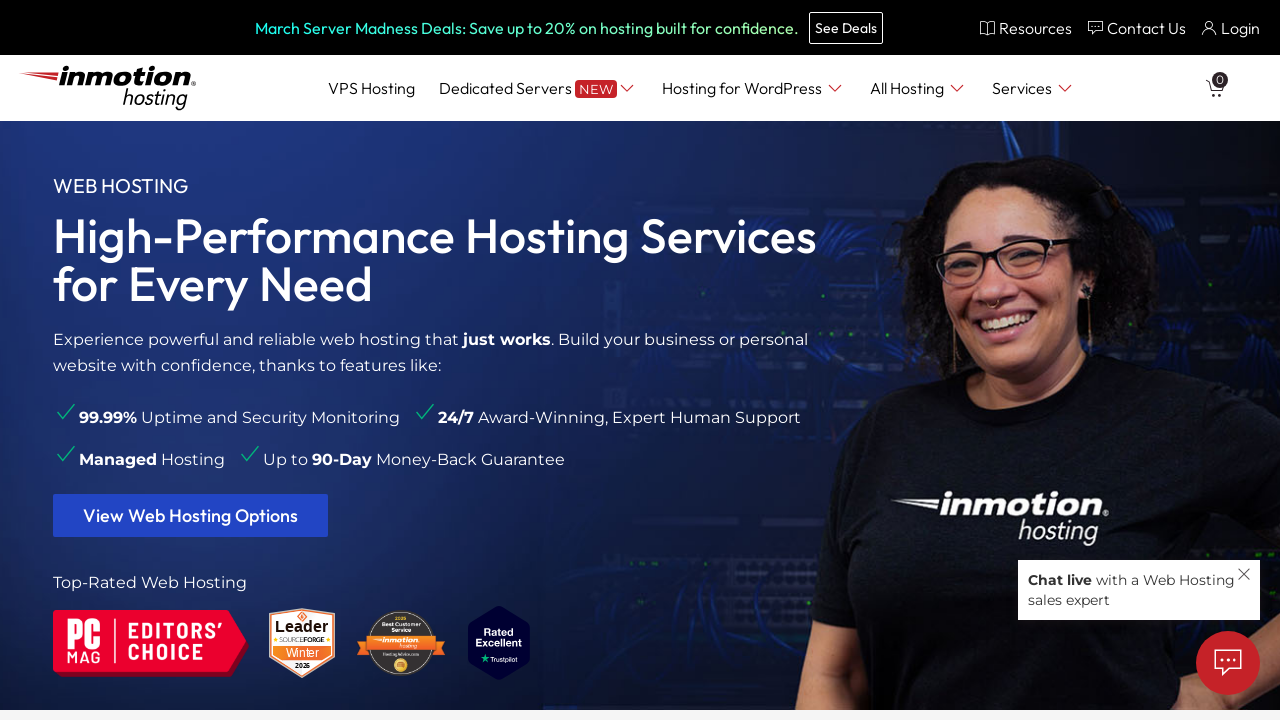

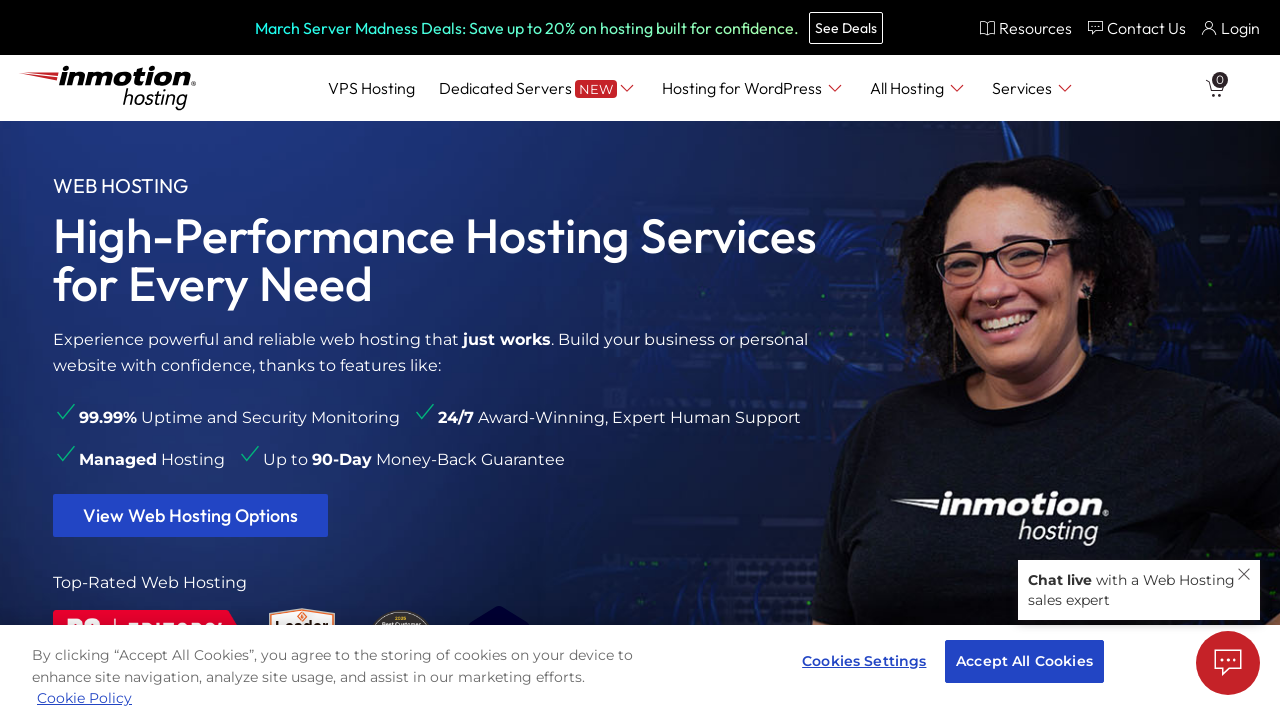